Tests mouse hover functionality by scrolling to an element and performing a hover action on it

Starting URL: https://rahulshettyacademy.com/AutomationPractice/

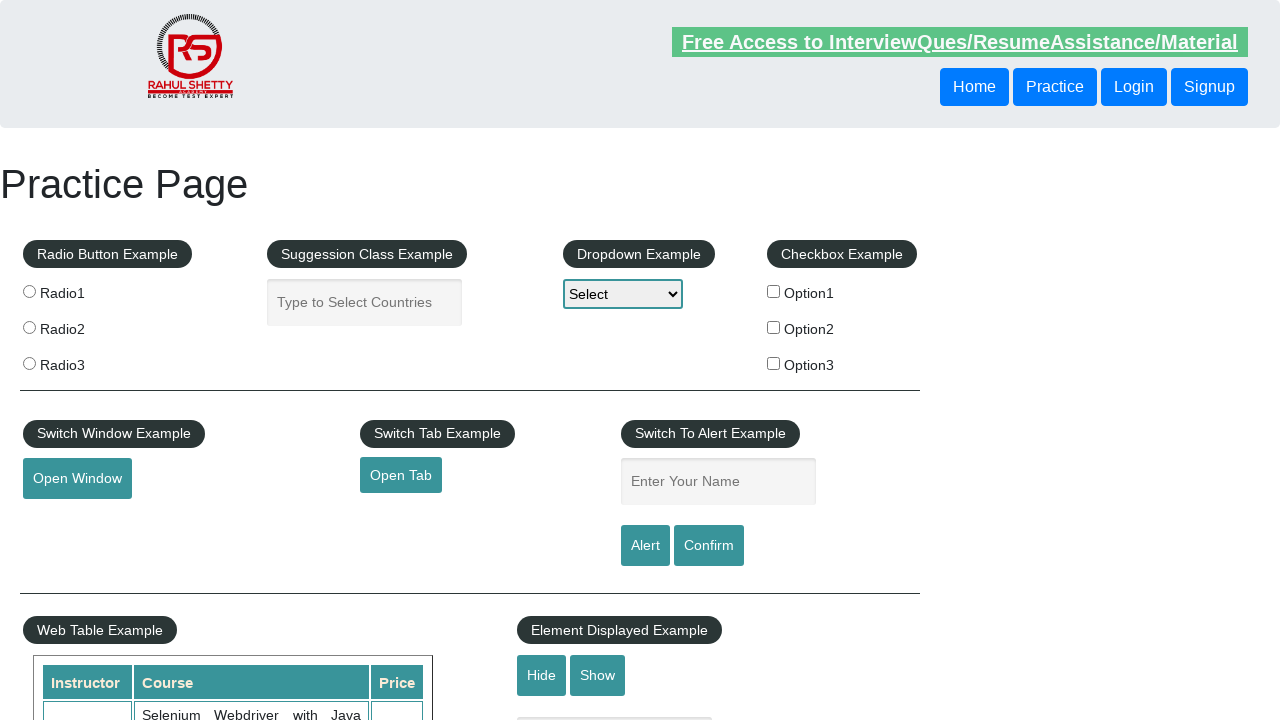

Scrolled down to position 1300 to make hover element visible
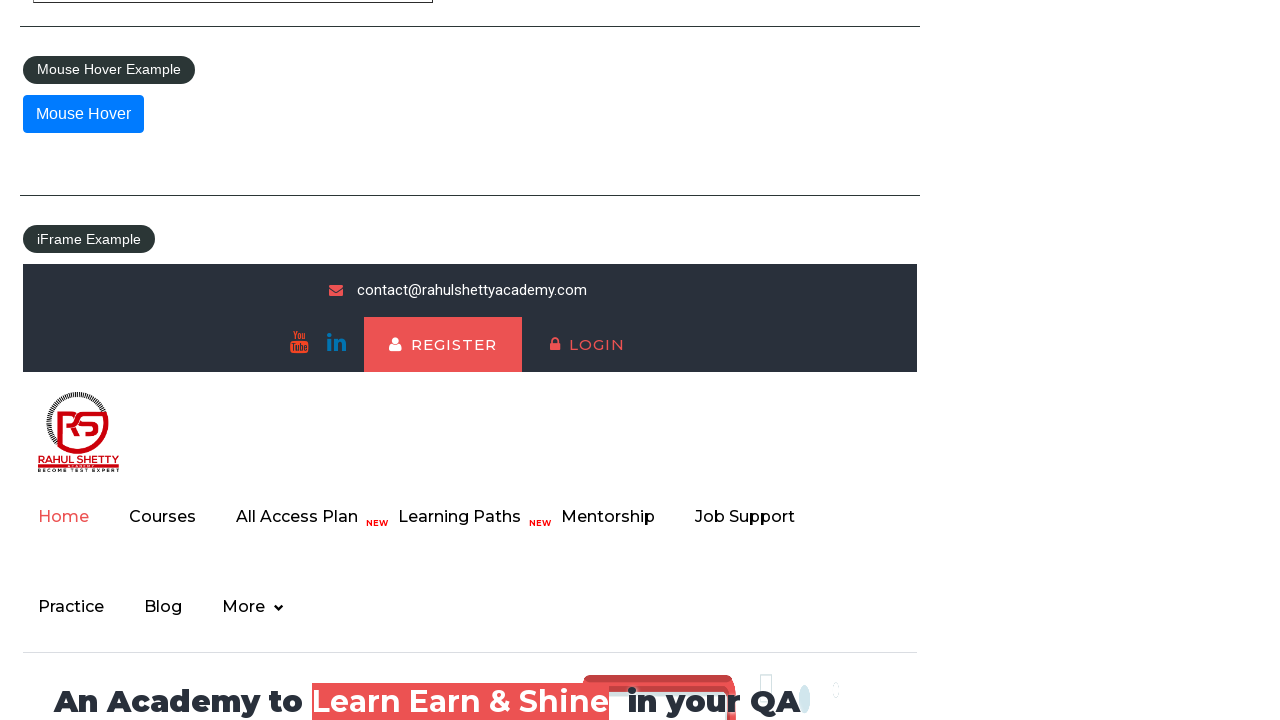

Performed hover action on the mouse hover element at (83, 114) on #mousehover
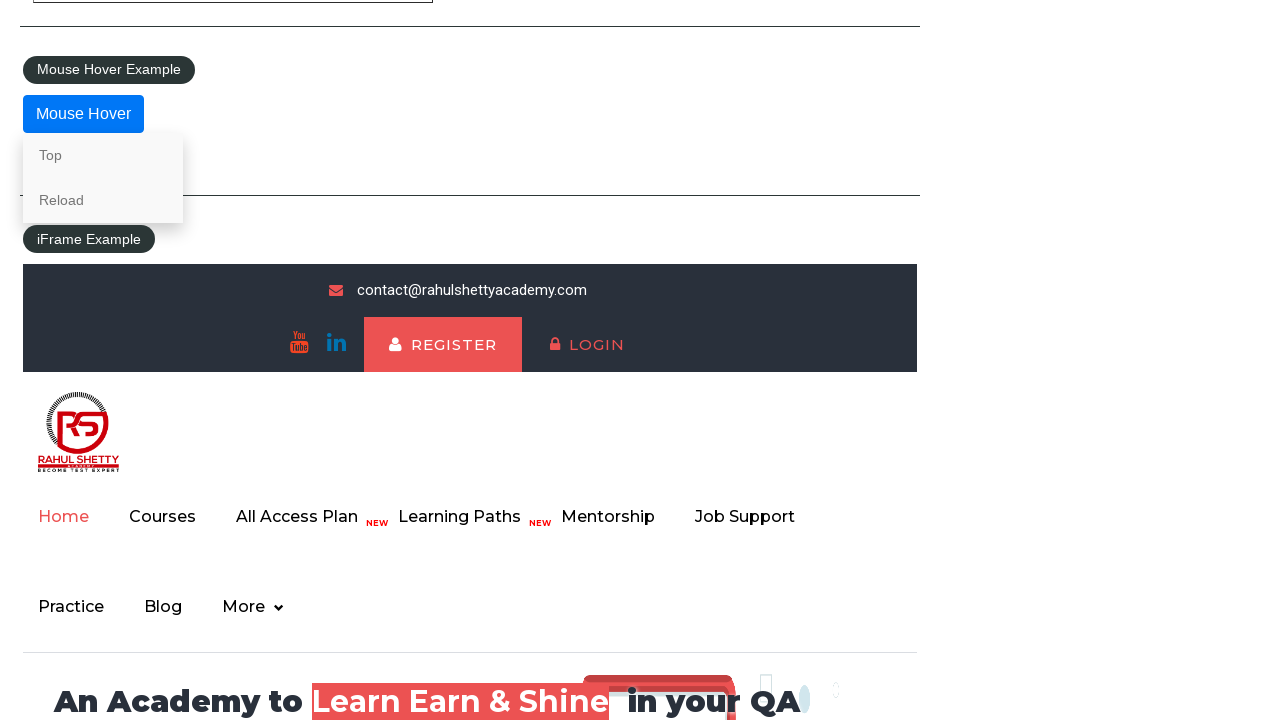

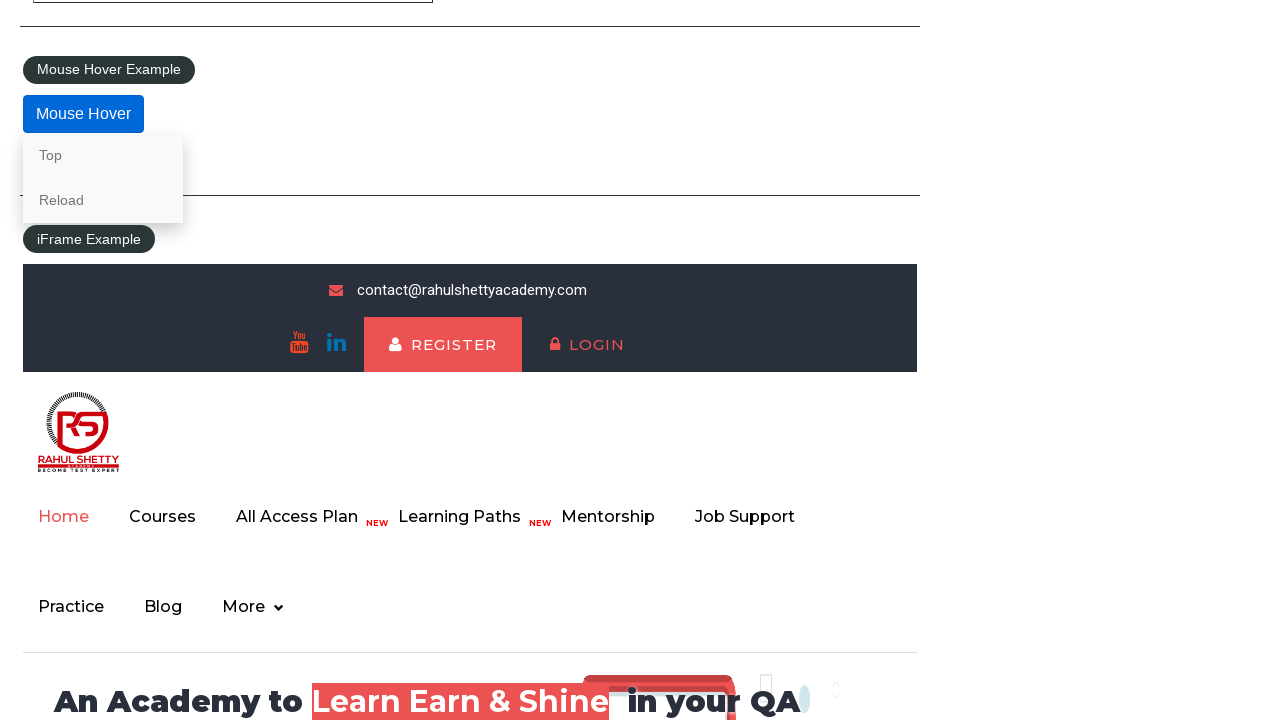